Tests implicit wait functionality by clicking a Start button and verifying that "Hello World!" text appears after dynamic loading completes

Starting URL: http://the-internet.herokuapp.com/dynamic_loading/2

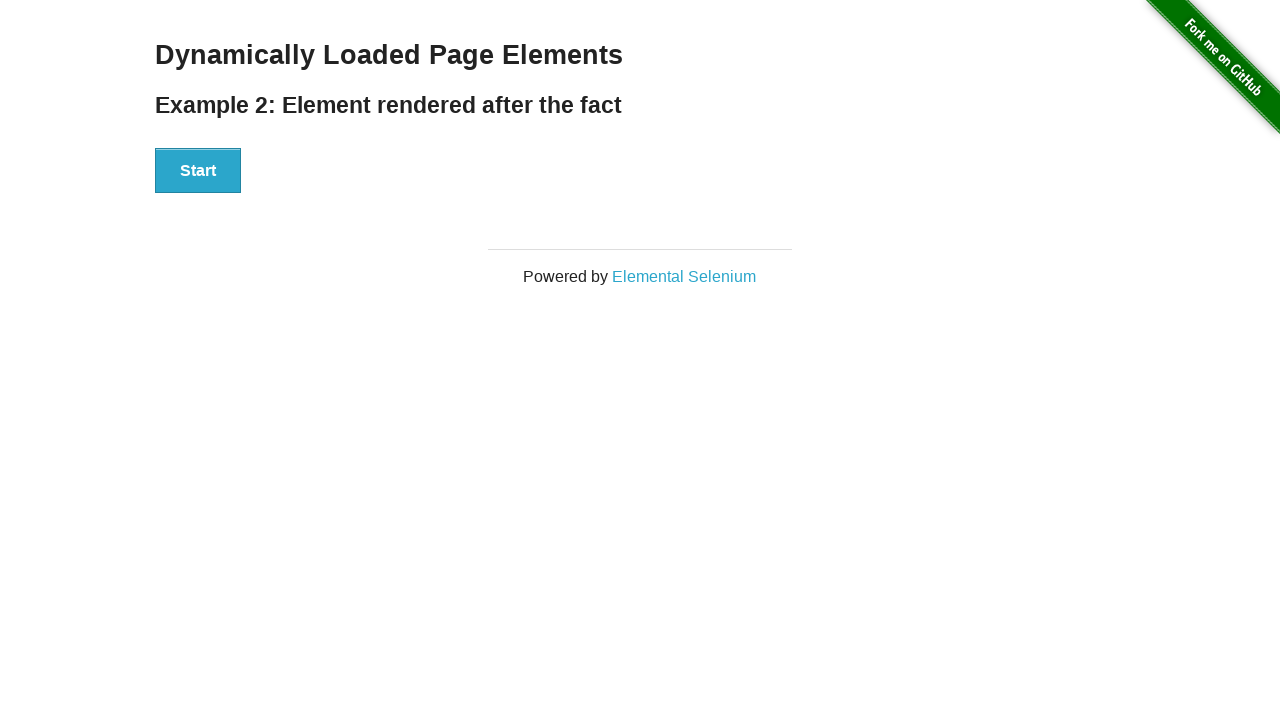

Clicked Start button to initiate dynamic loading at (198, 171) on xpath=//div//button[text()='Start']
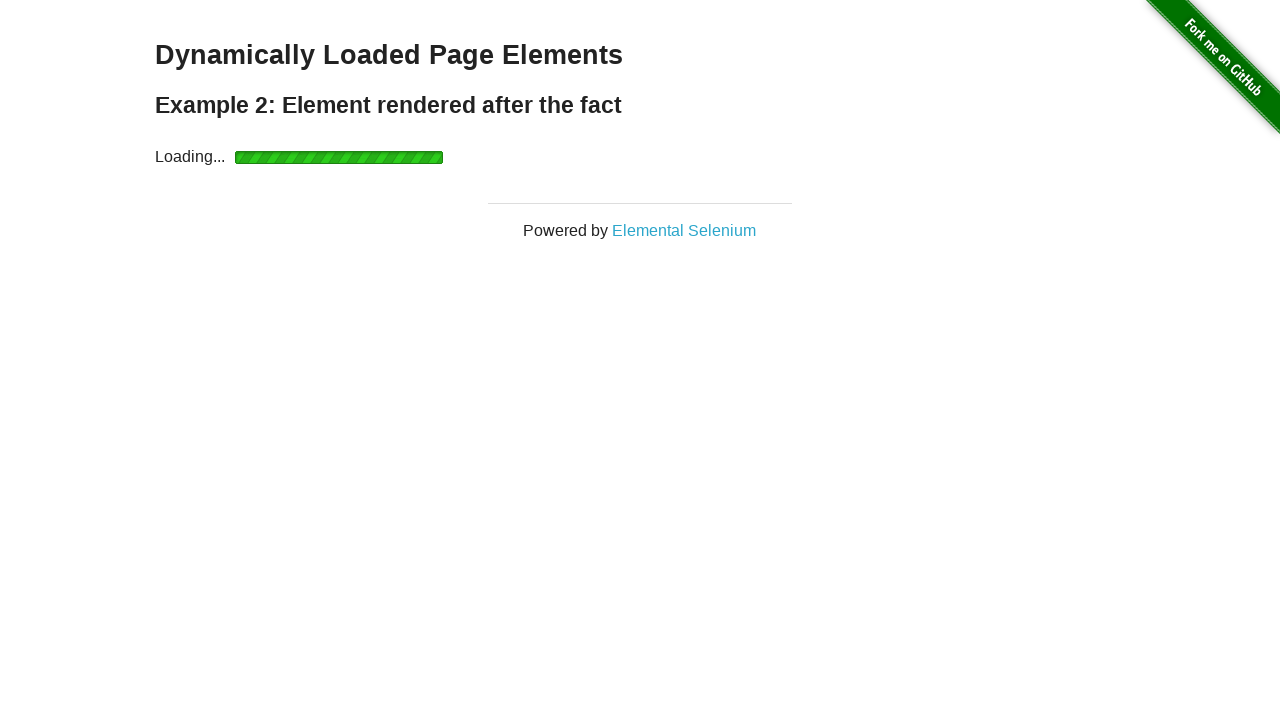

Implicitly waited for and verified 'Hello World!' text appeared after dynamic loading completed
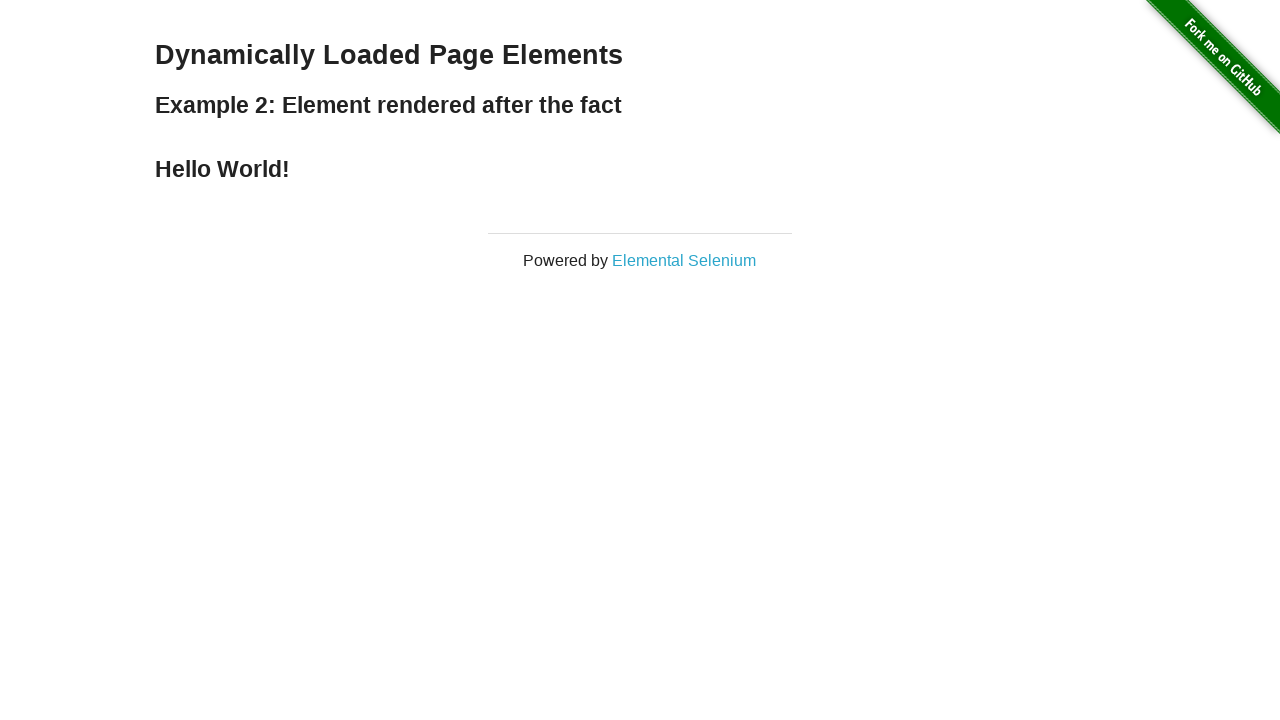

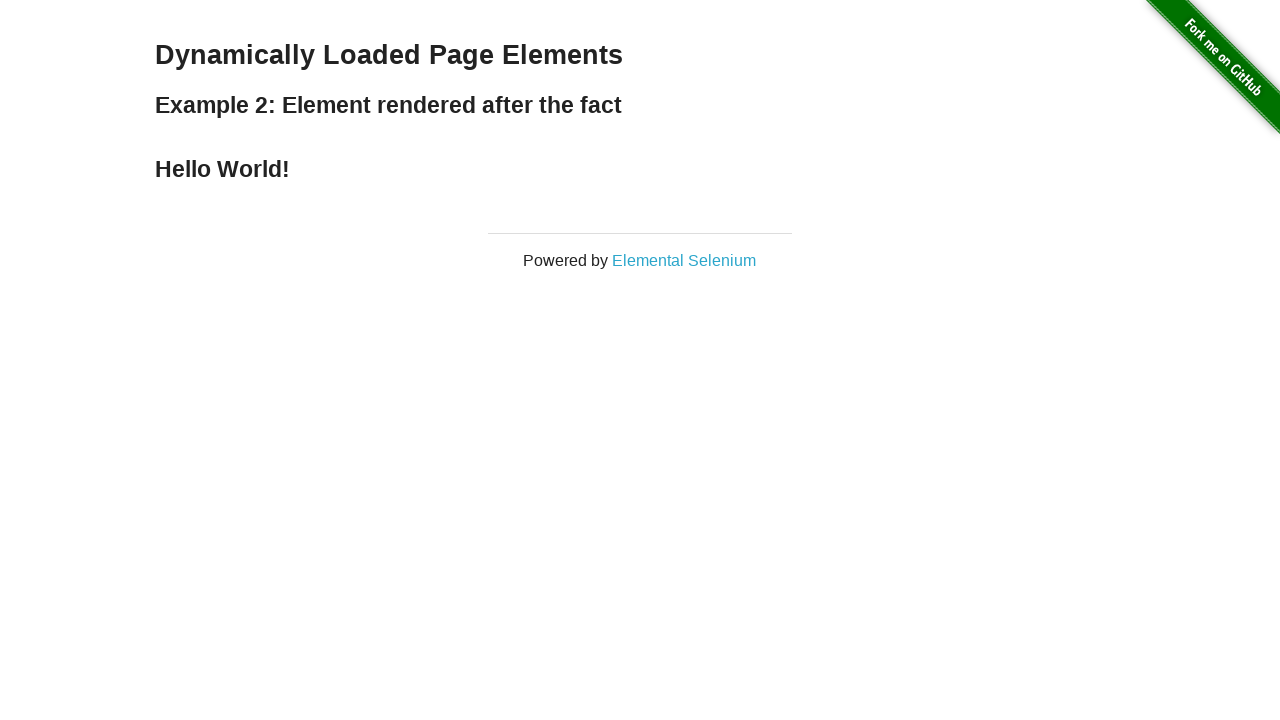